Tests dropdown selection functionality by selecting options using different methods (by index and by visible text)

Starting URL: https://demoqa.com/select-menu

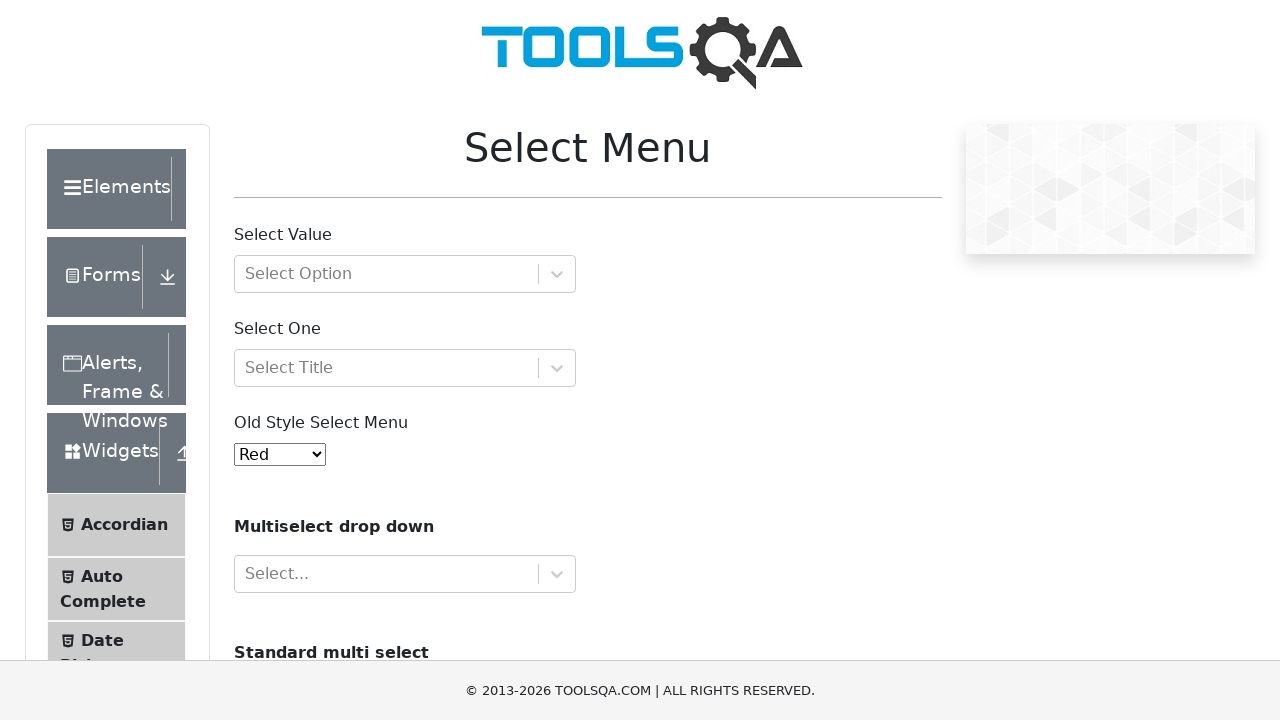

Located dropdown element with id 'oldSelectMenu'
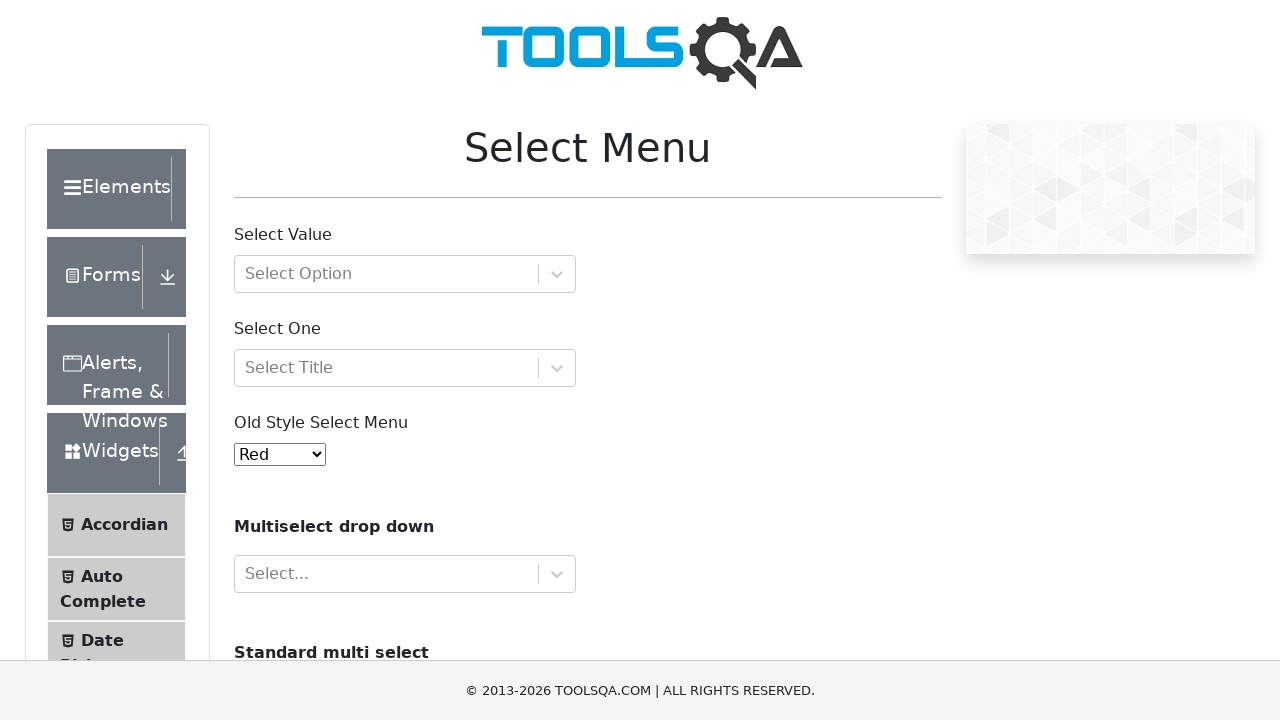

Selected dropdown option by index 3 (4th option) on select#oldSelectMenu
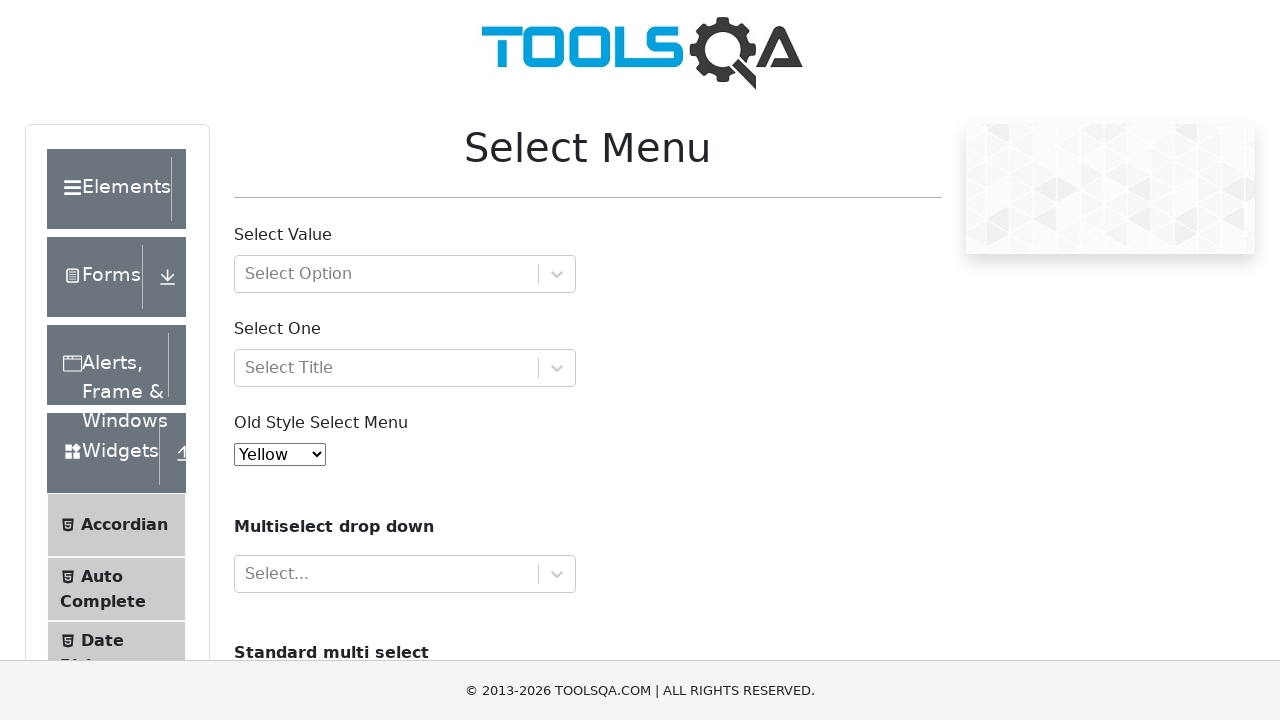

Retrieved input value from dropdown
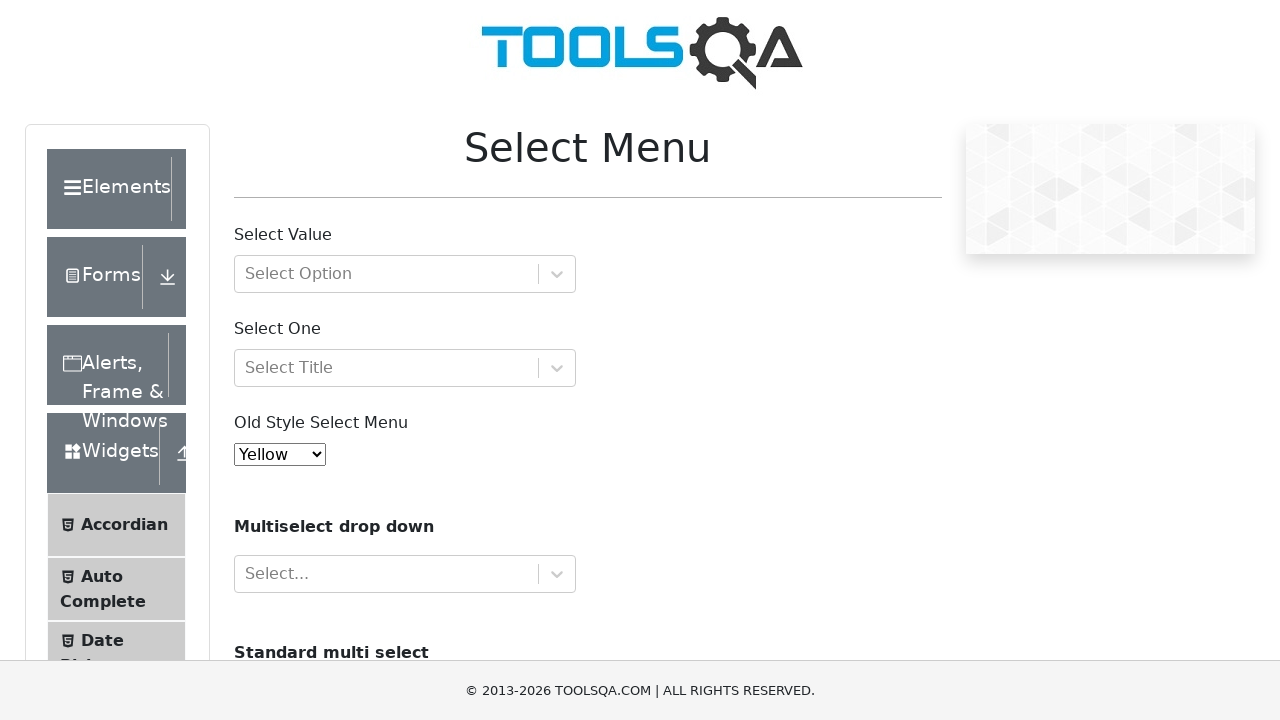

Printed selected option text after index selection
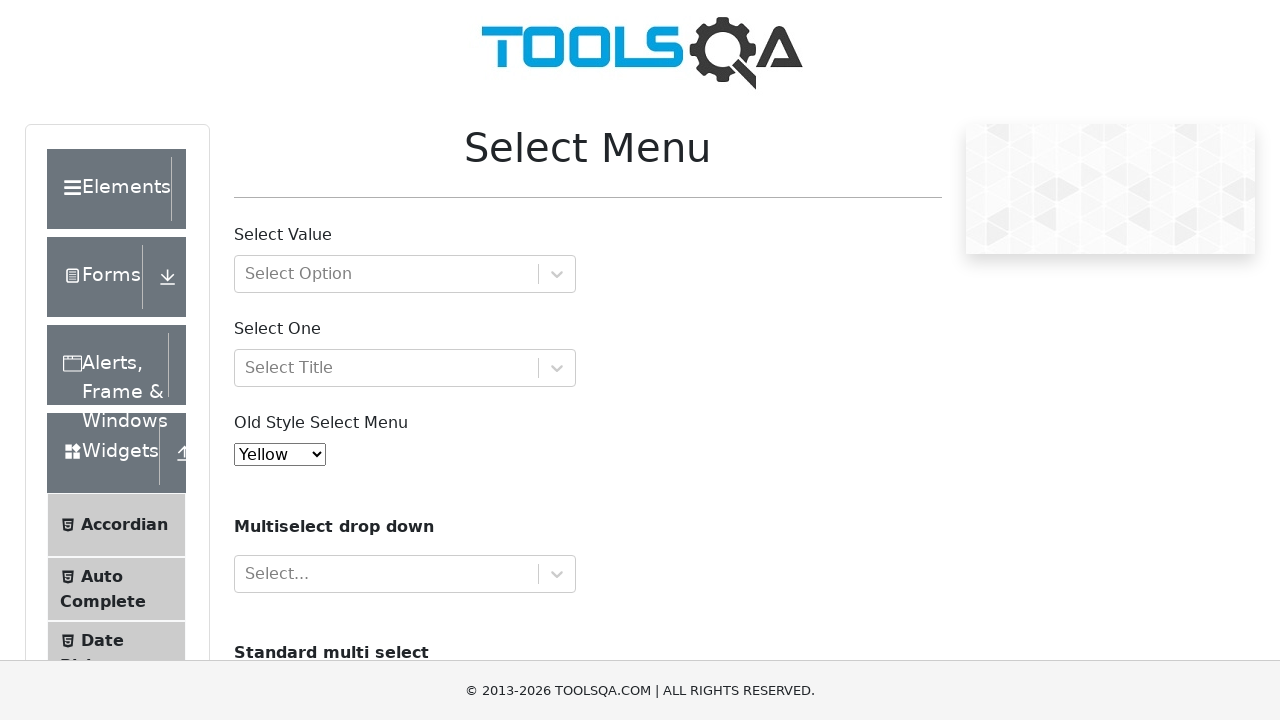

Selected dropdown option by visible text 'Red' on select#oldSelectMenu
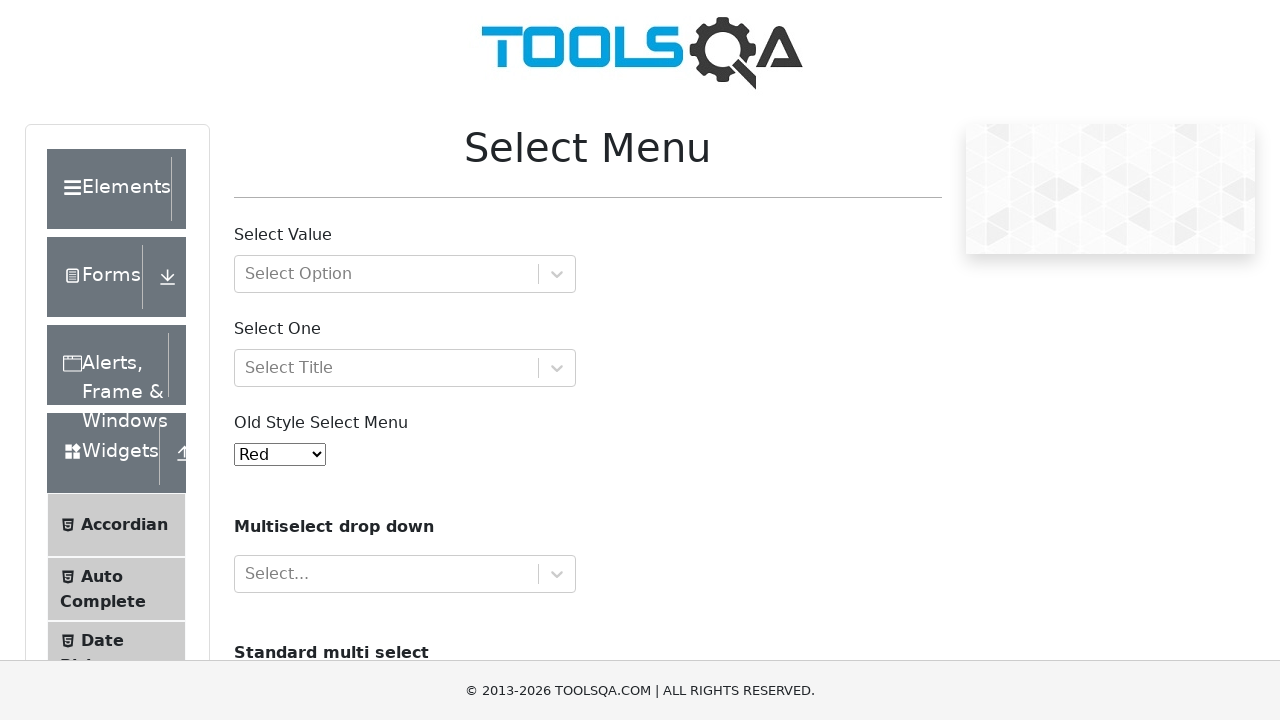

Printed selected option text after text selection
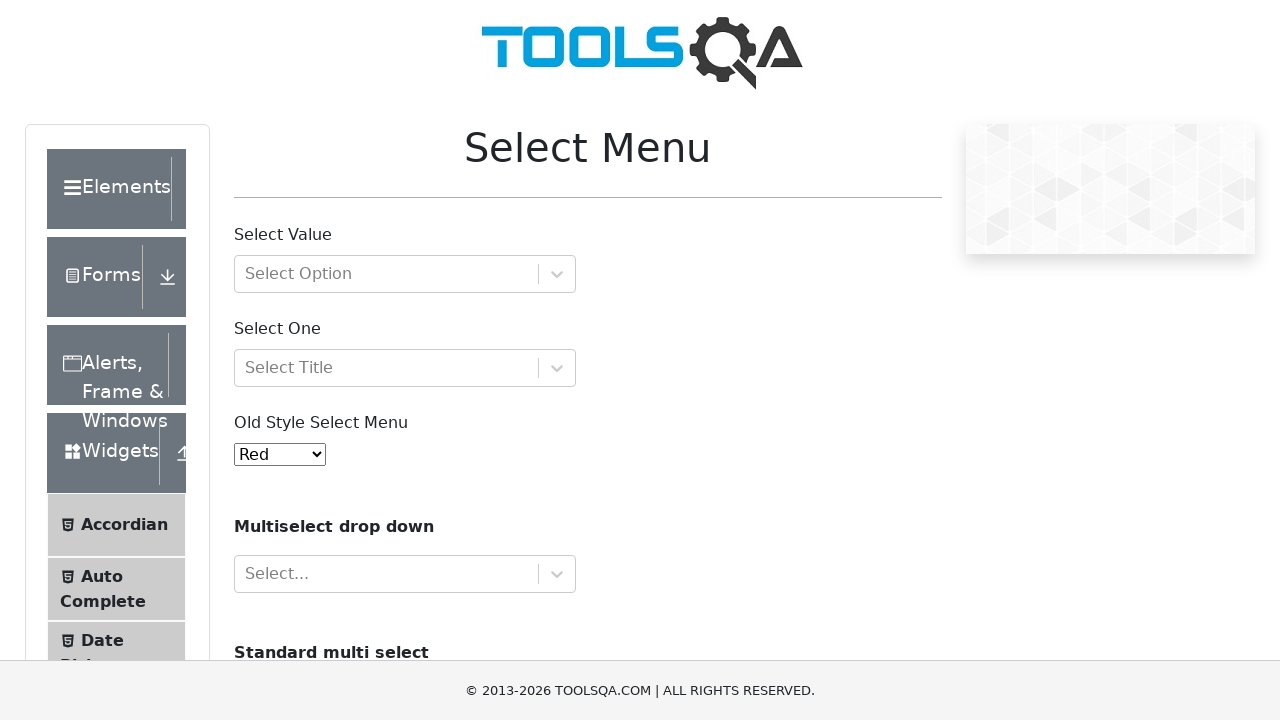

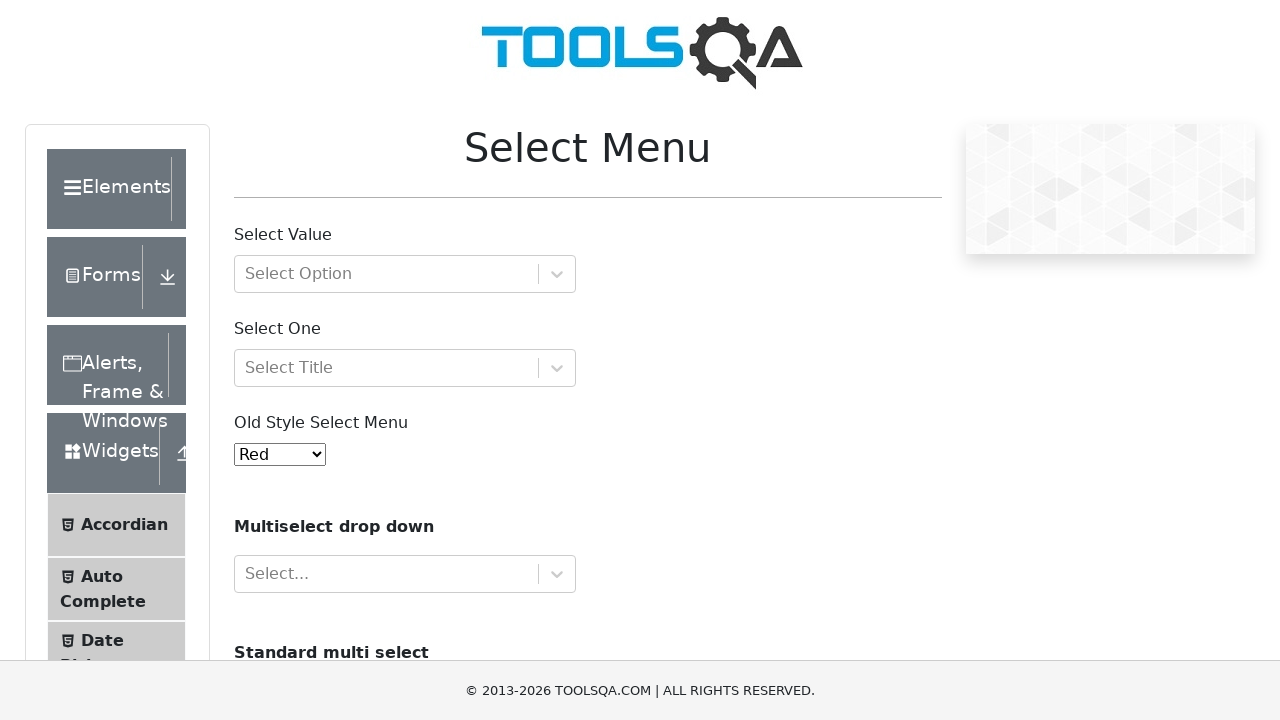